Tests multi-select dropdown functionality by selecting all options in the dropdown, then deselecting all of them to verify the multi-select behavior works correctly.

Starting URL: https://demoqa.com/select-menu

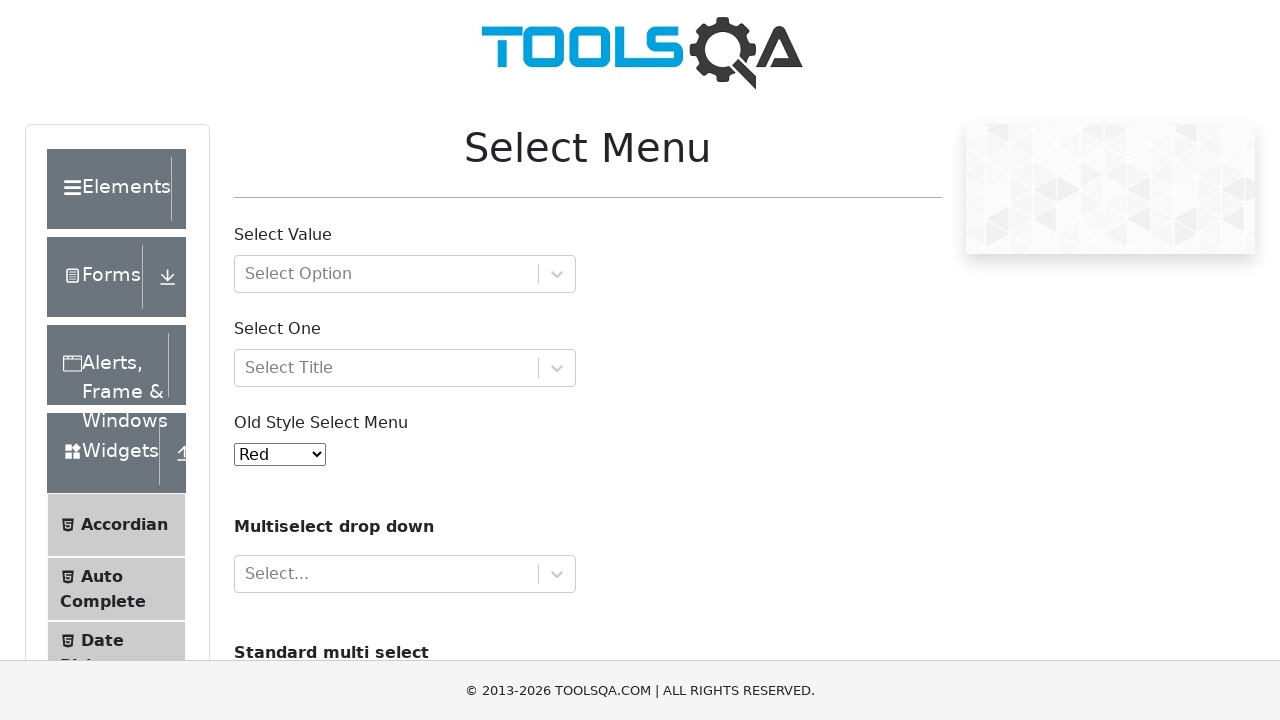

Multi-select dropdown loaded and visible
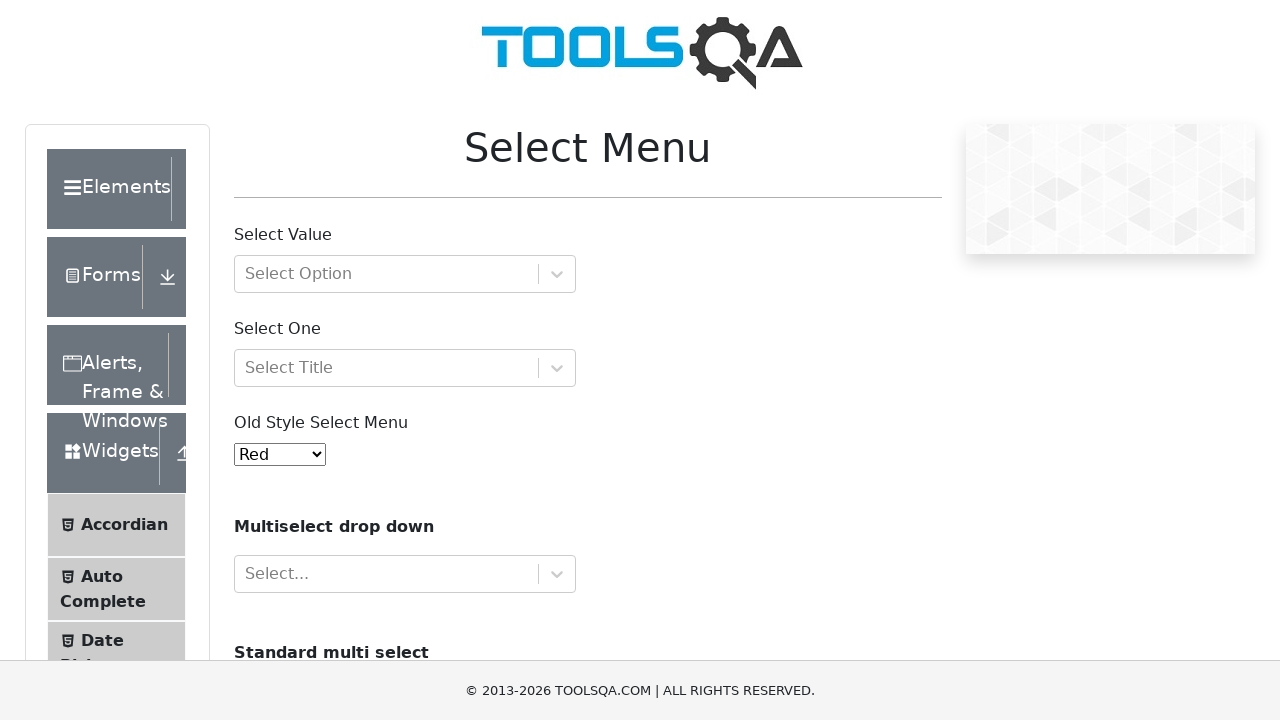

Retrieved all options from multi-select dropdown
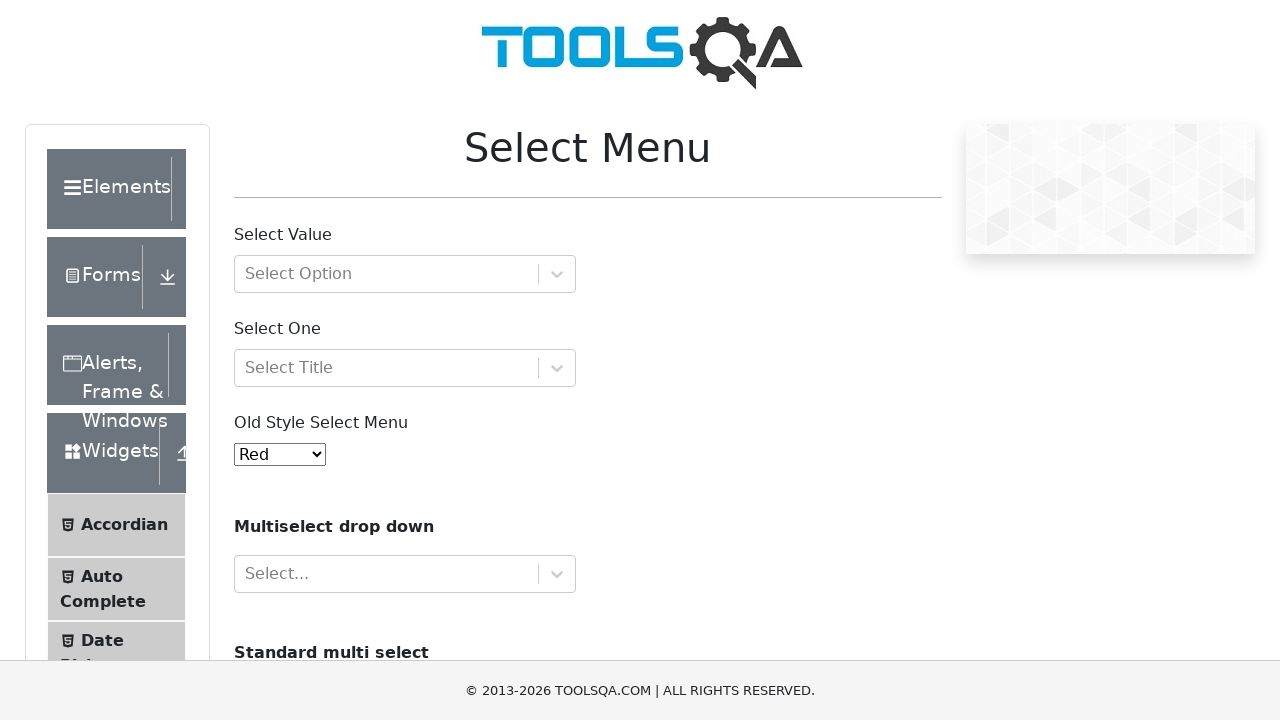

Selected an option in the multi-select dropdown at (258, 360) on select#cars option >> nth=0
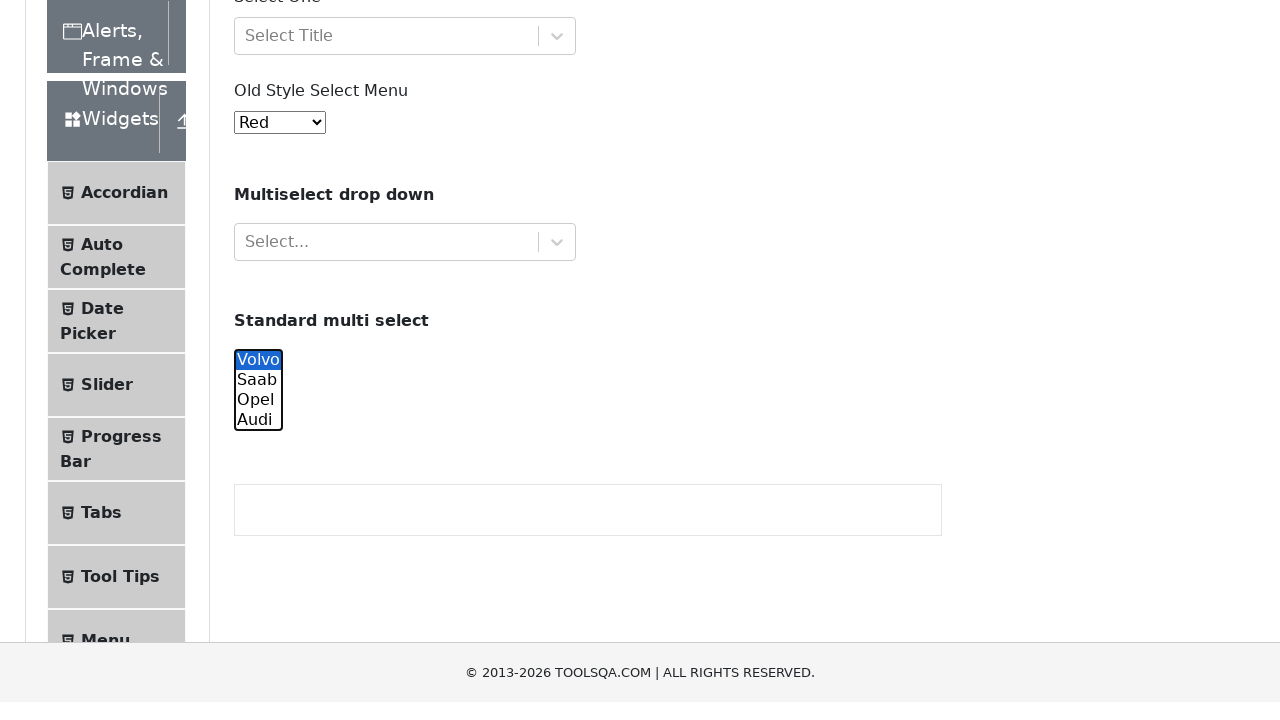

Selected an option in the multi-select dropdown at (258, 62) on select#cars option >> nth=1
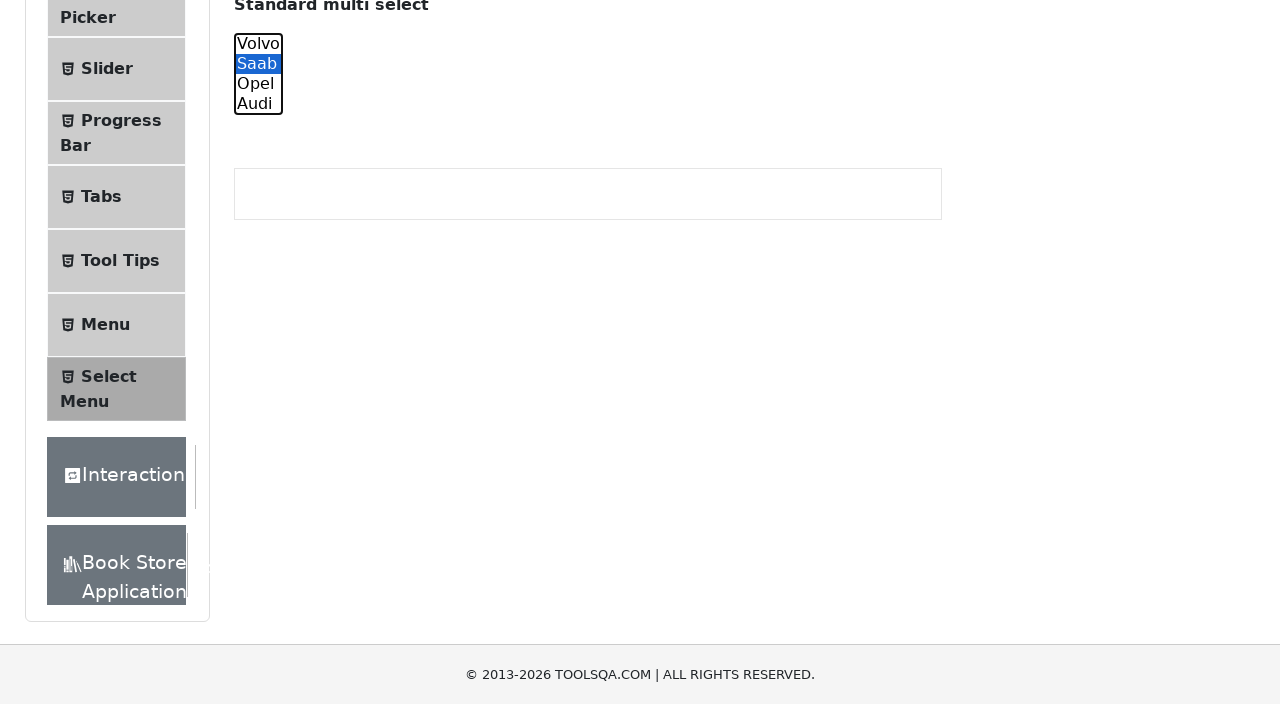

Selected an option in the multi-select dropdown at (258, 360) on select#cars option >> nth=2
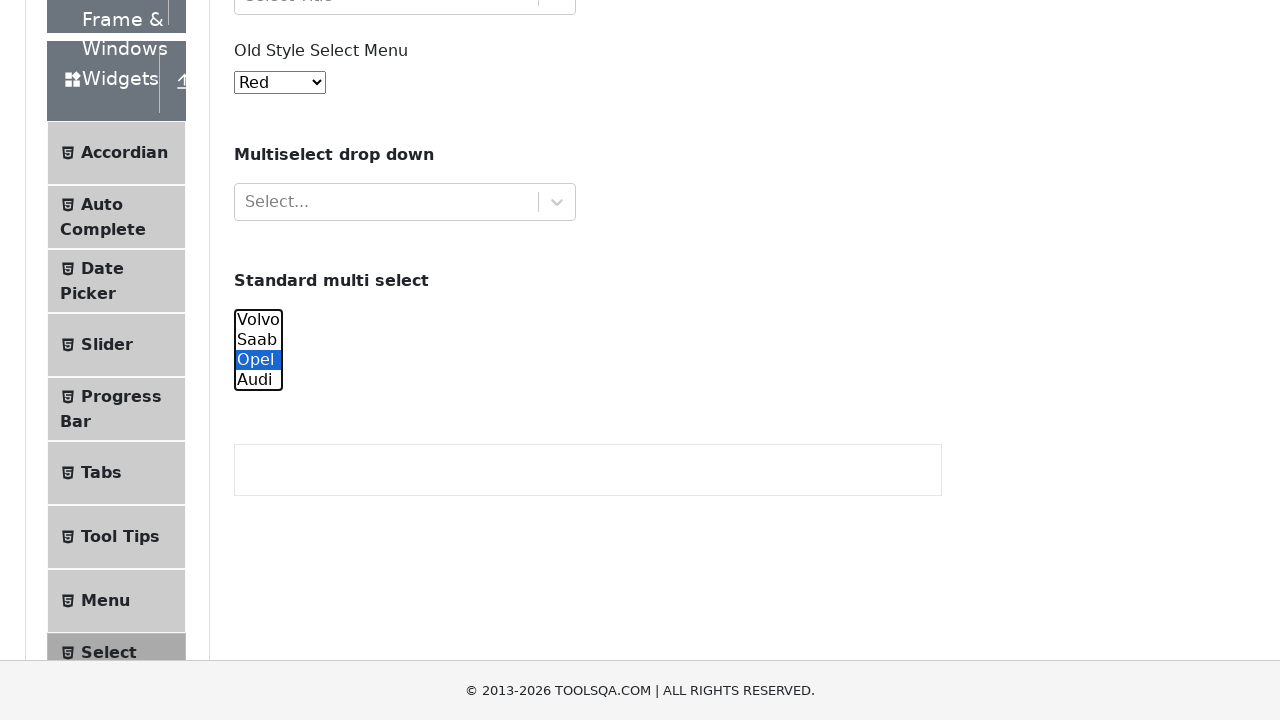

Selected an option in the multi-select dropdown at (258, 380) on select#cars option >> nth=3
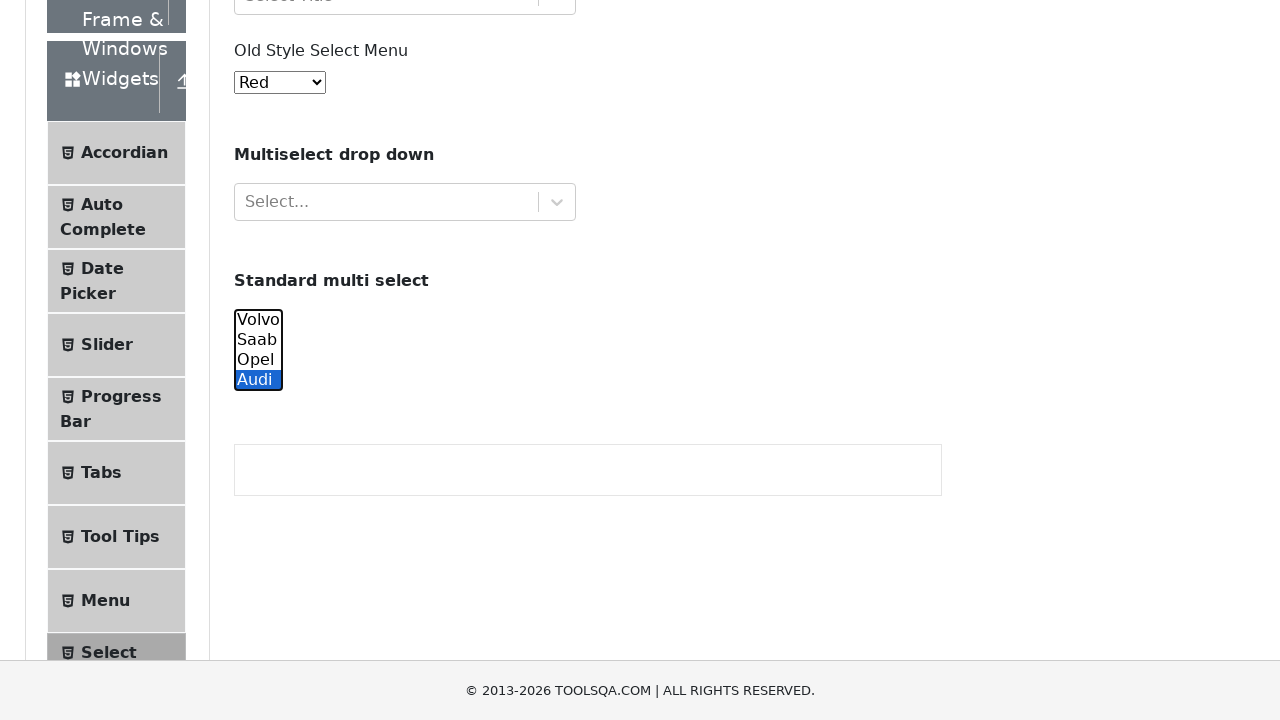

Deselected all options in the multi-select dropdown
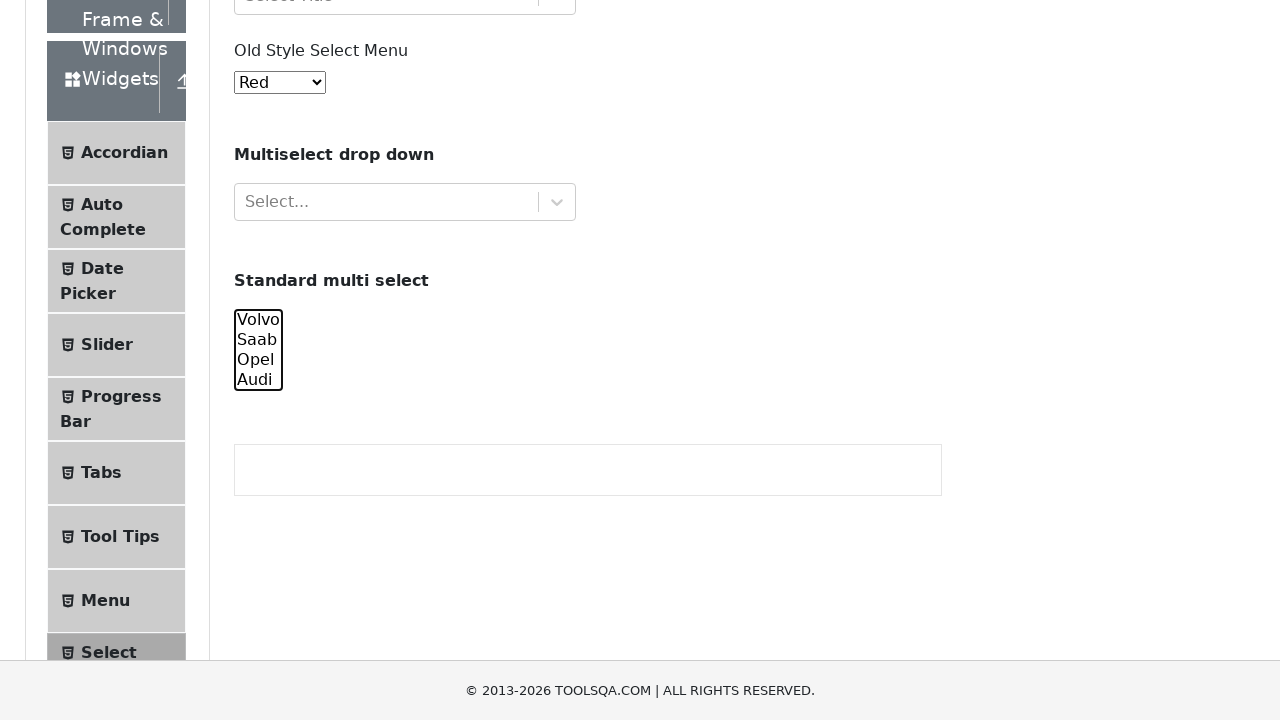

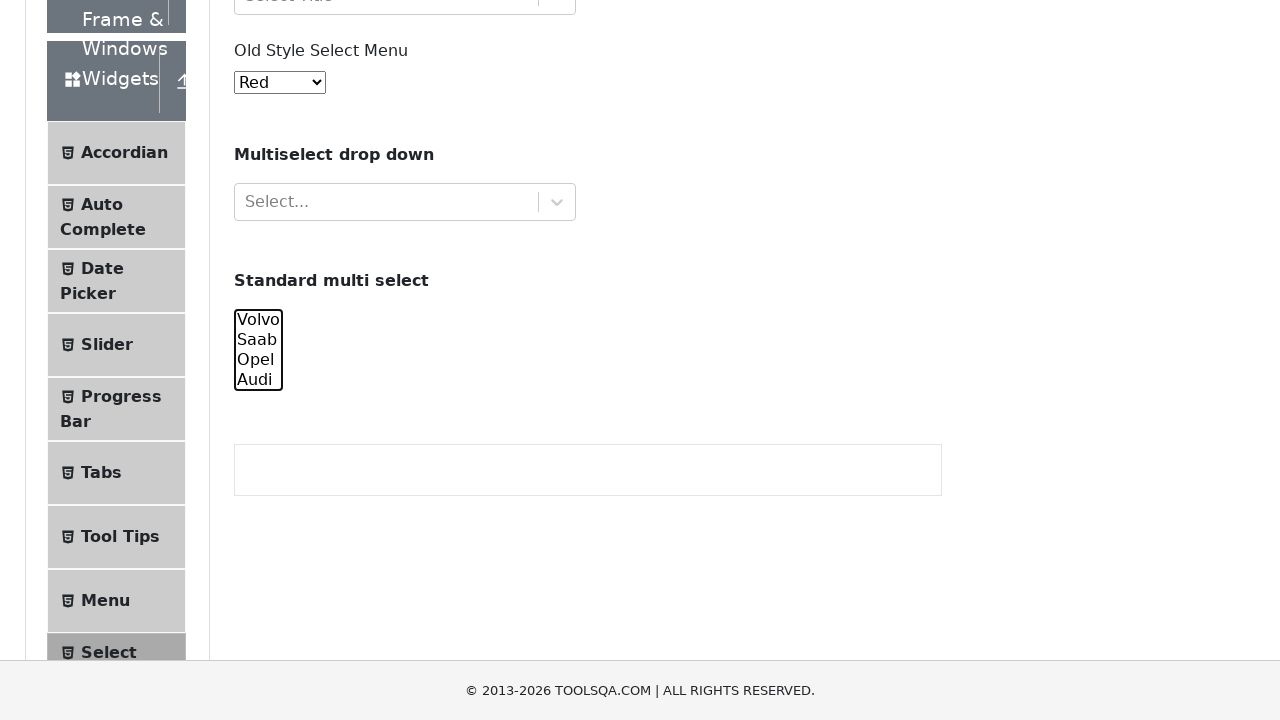